Tests the car search functionality on auto.am by filtering by make (BMW), model (3 Series), year range (2017-2023), and submitting the search to verify results load.

Starting URL: https://auto.am/lang/en

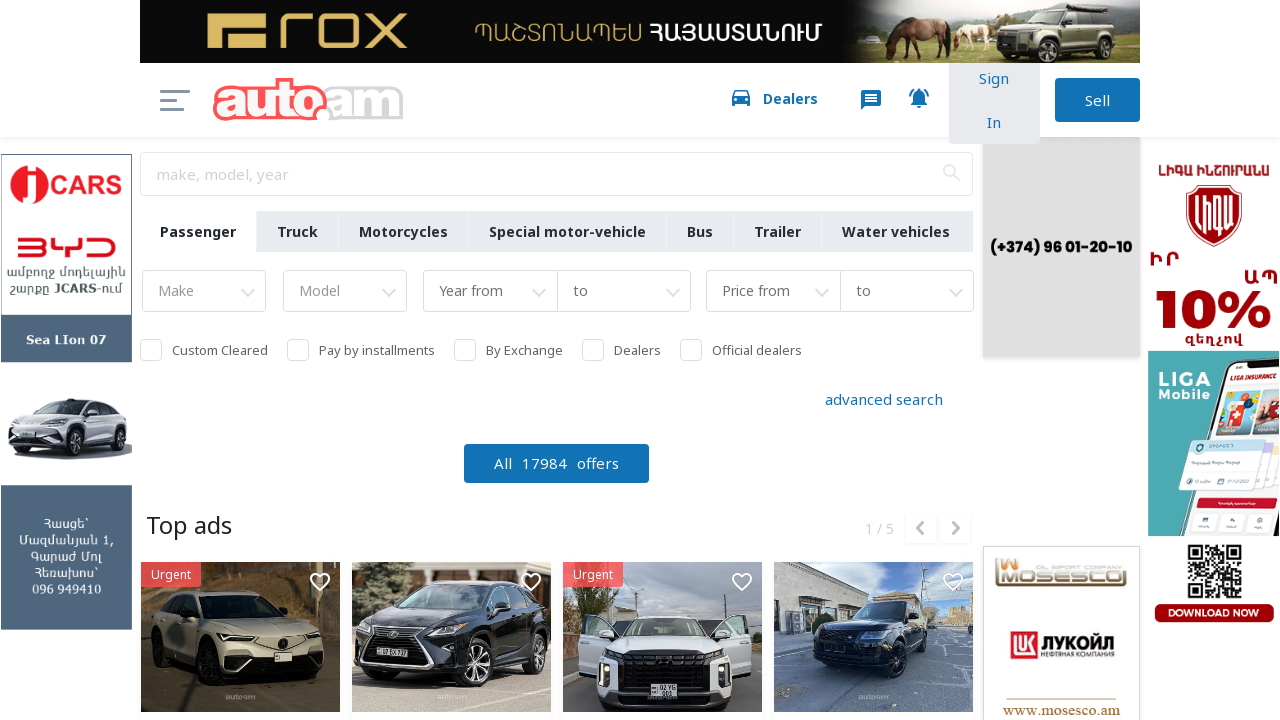

Clicked on make dropdown to open filter options at (204, 293) on #select2-filter-make-container
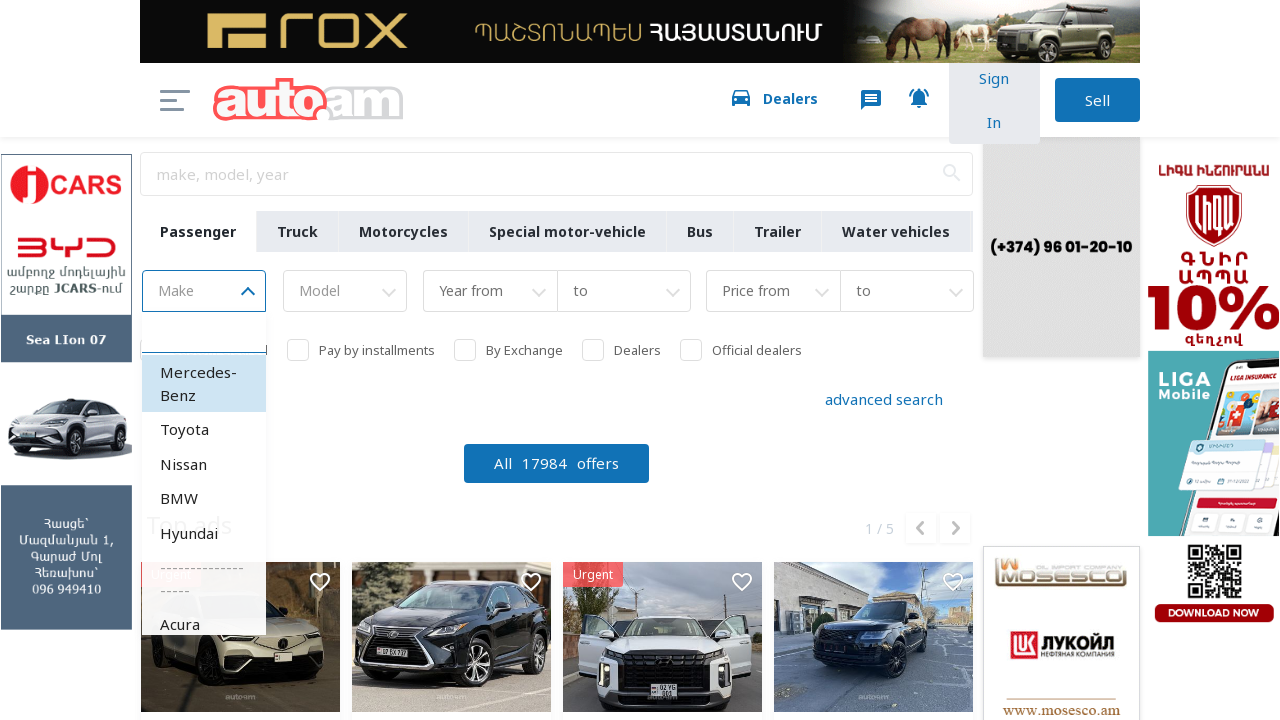

Typed 'BMW' in make search field on .select2-search__field
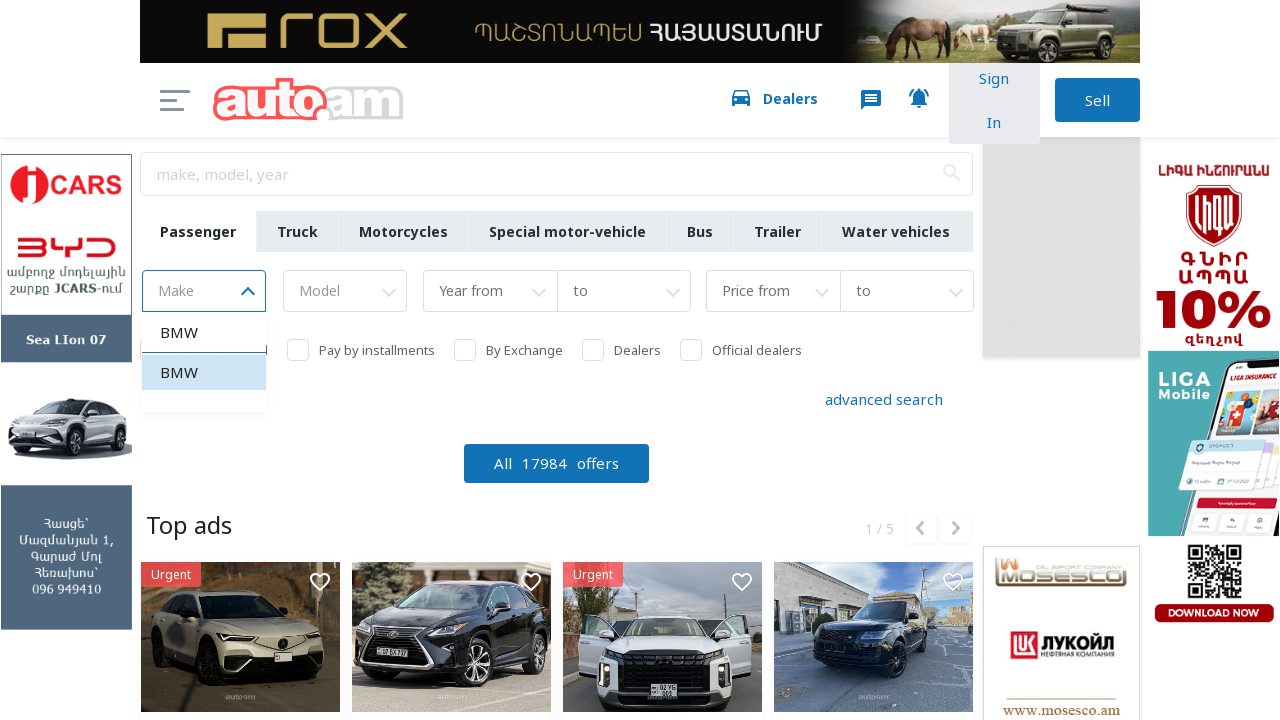

Pressed Enter to select BMW make
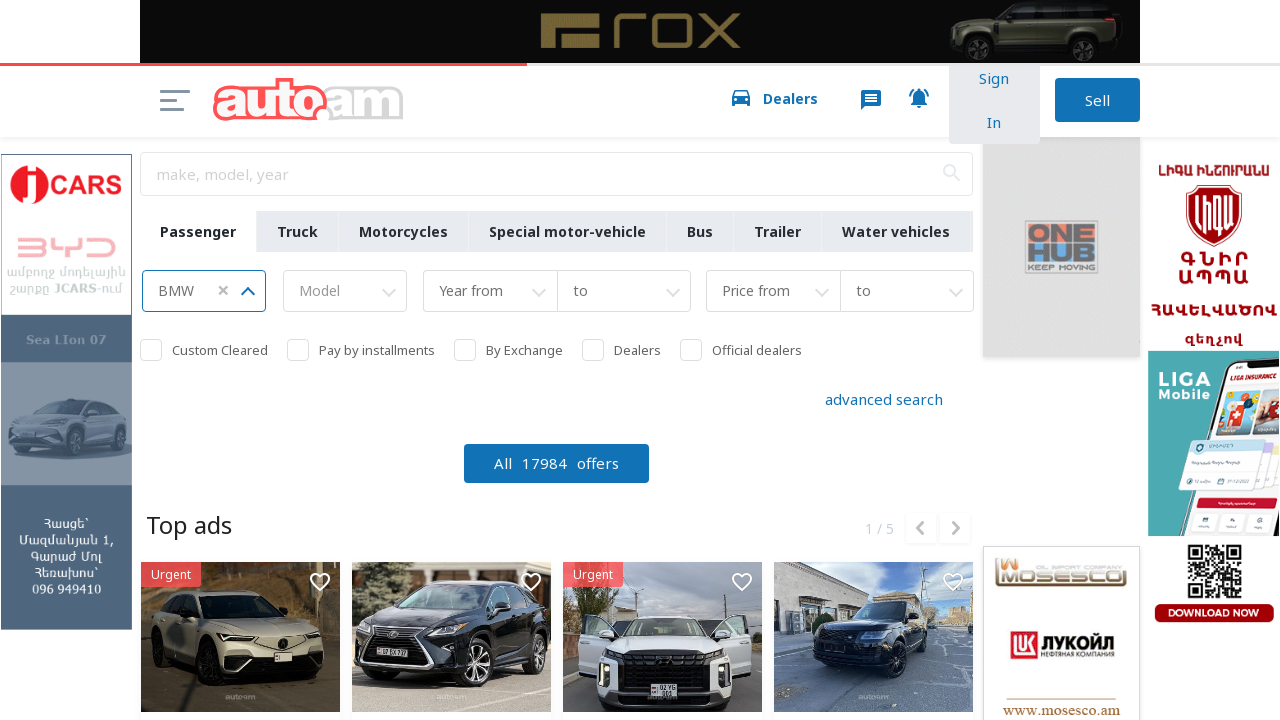

Waited 3 seconds for model dropdown to become available
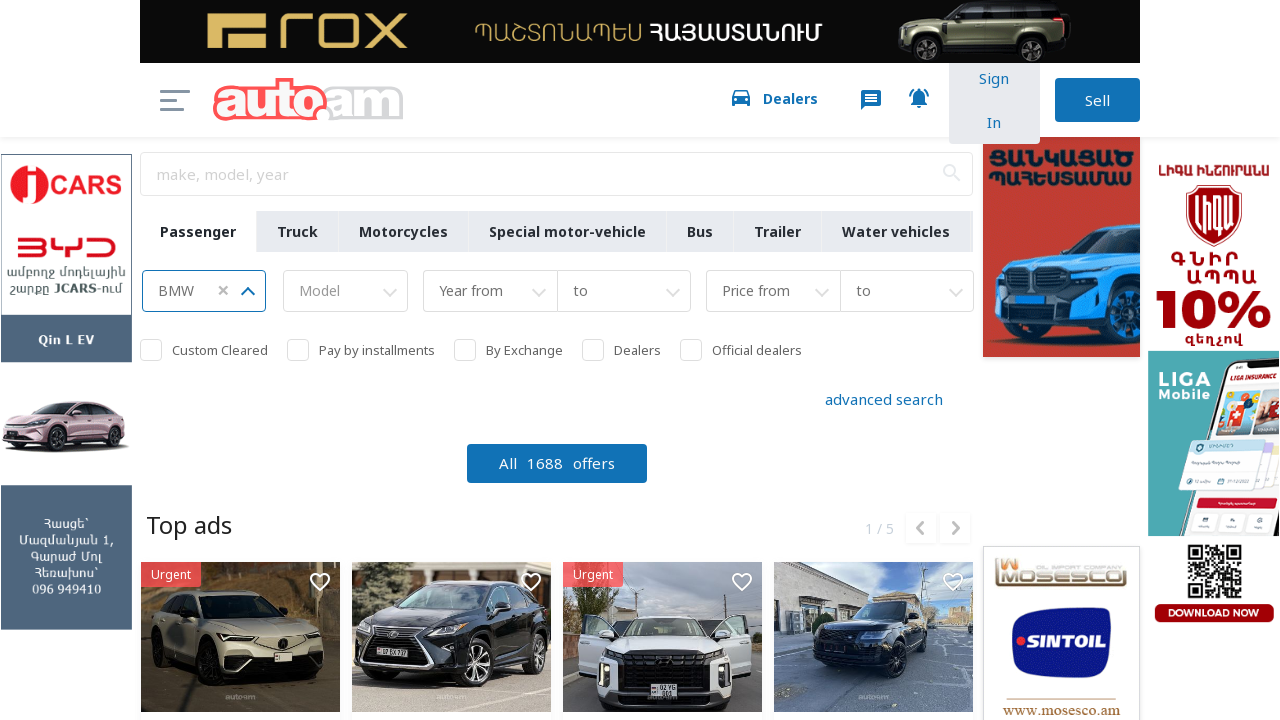

Clicked on model dropdown to open filter options at (346, 293) on #select2-v-model-container
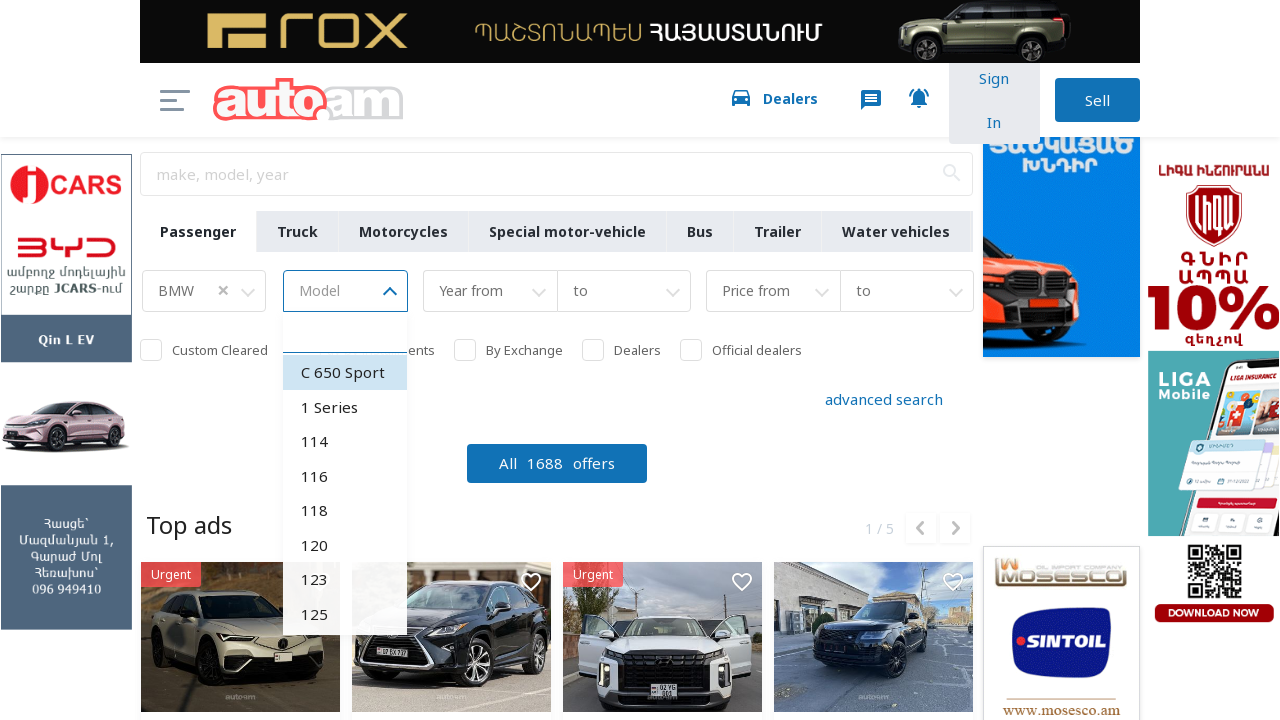

Typed '3 Series' in model search field on .select2-search__field
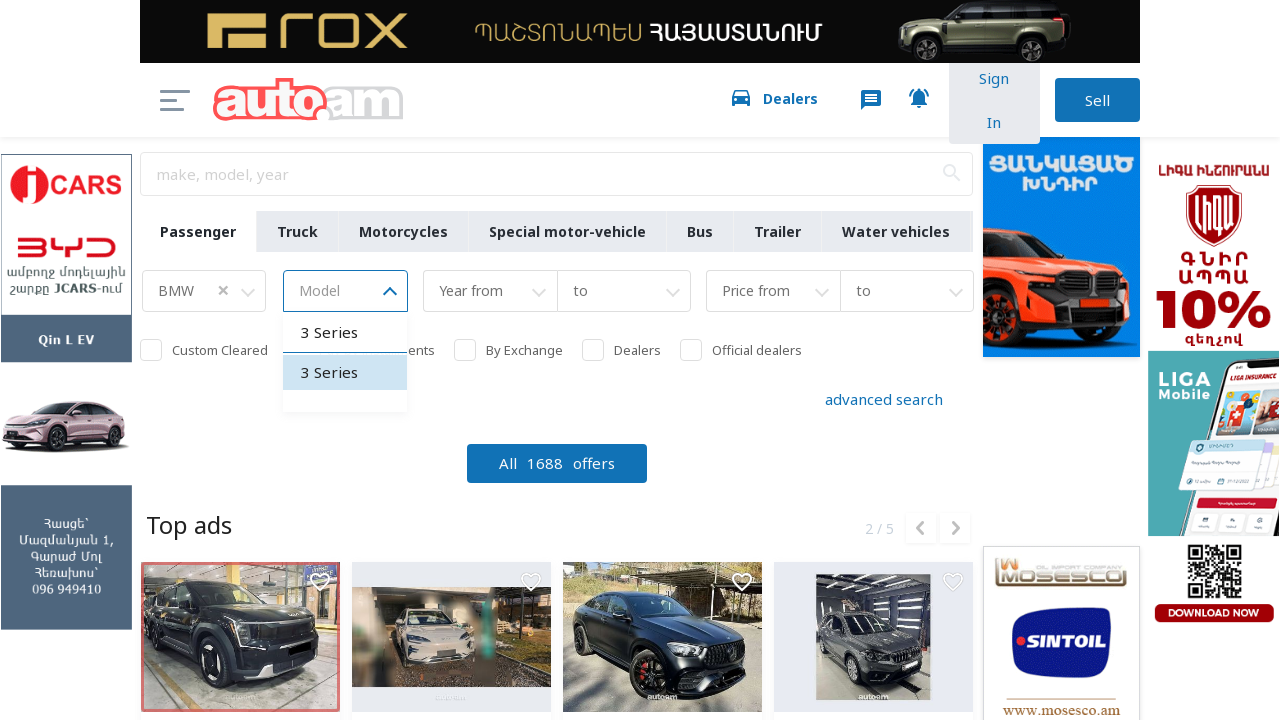

Pressed Enter to select 3 Series model
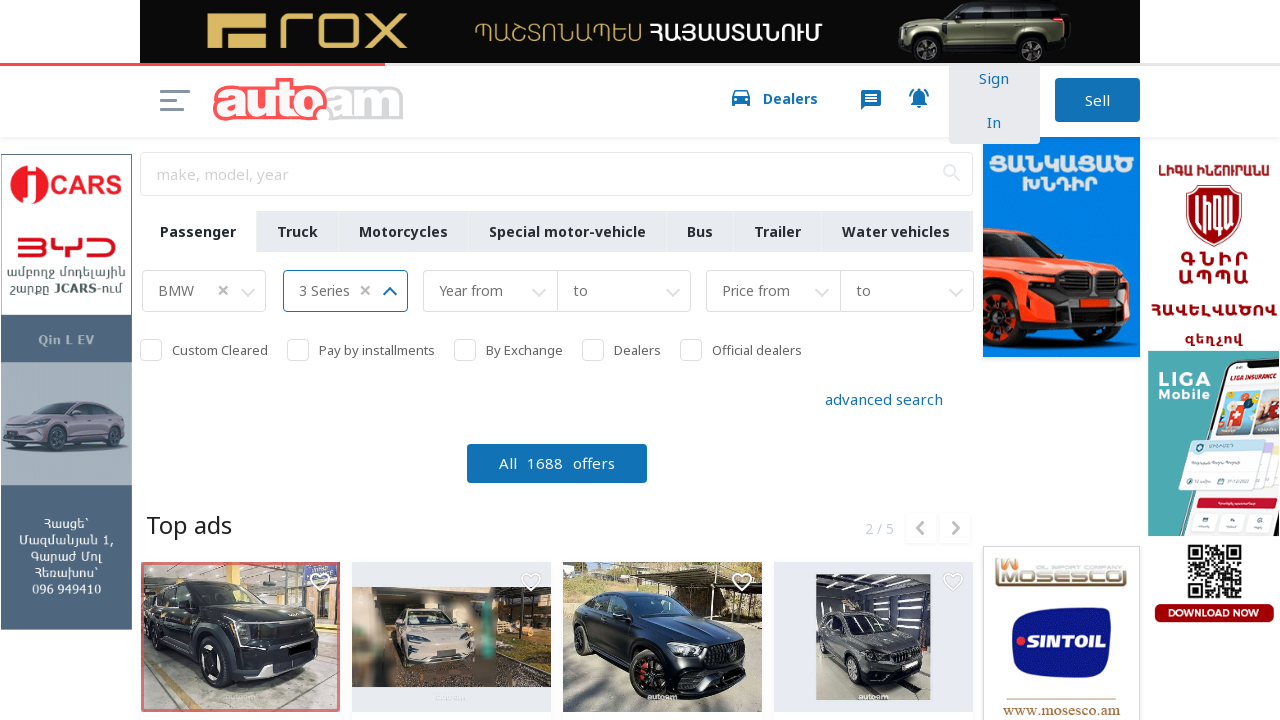

Waited 4 seconds for year dropdowns to become available
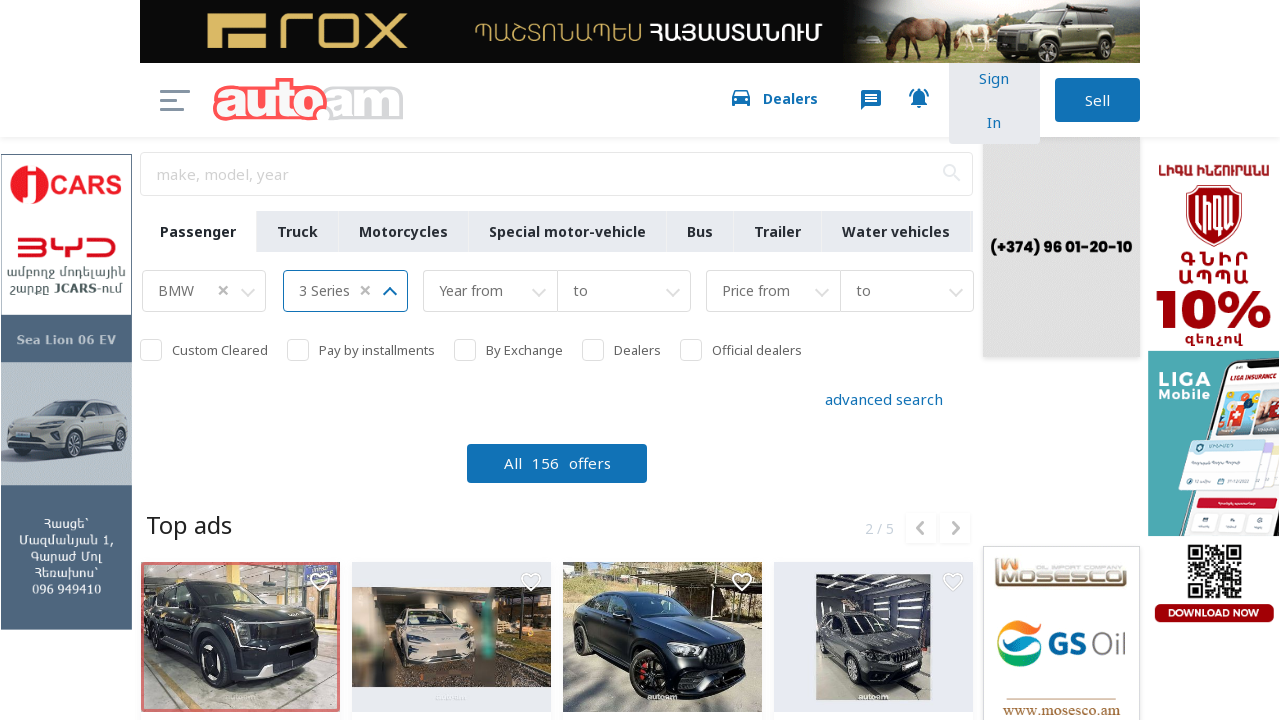

Clicked on 'year from' dropdown (3rd select2 element) at (490, 293) on .select2-selection__rendered >> nth=2
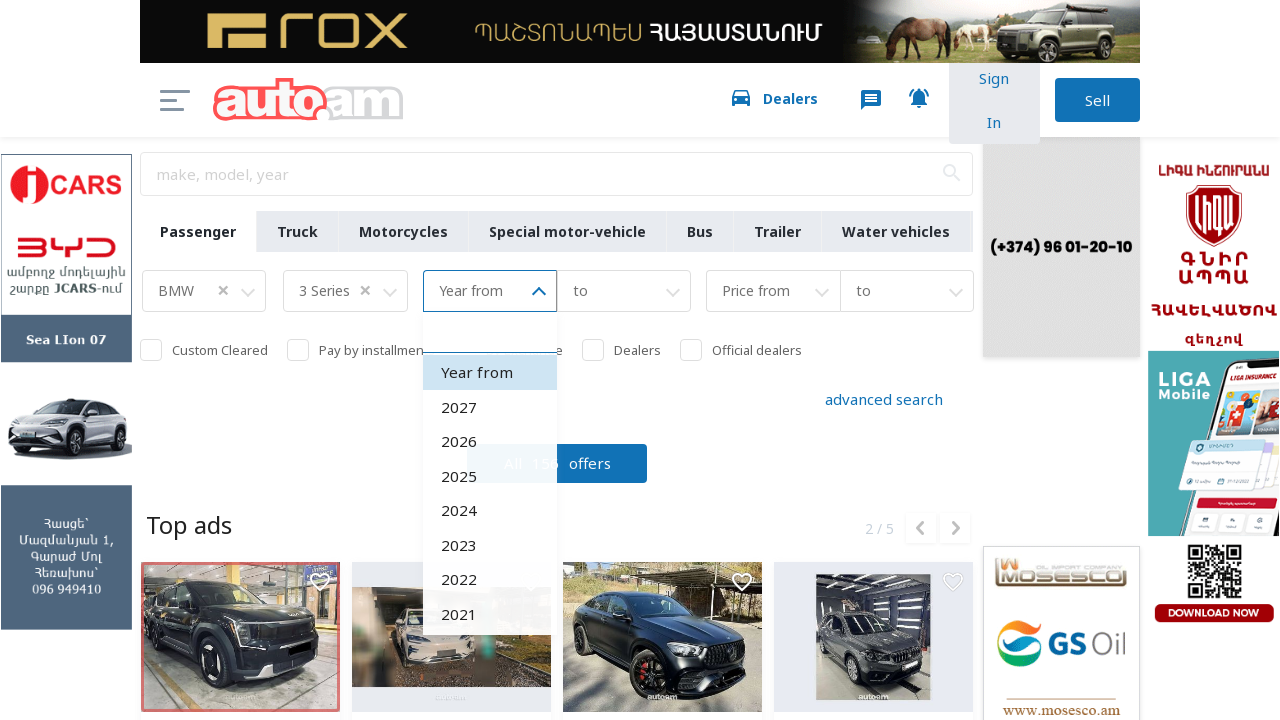

Typed '2017' in year from search field on .select2-search__field
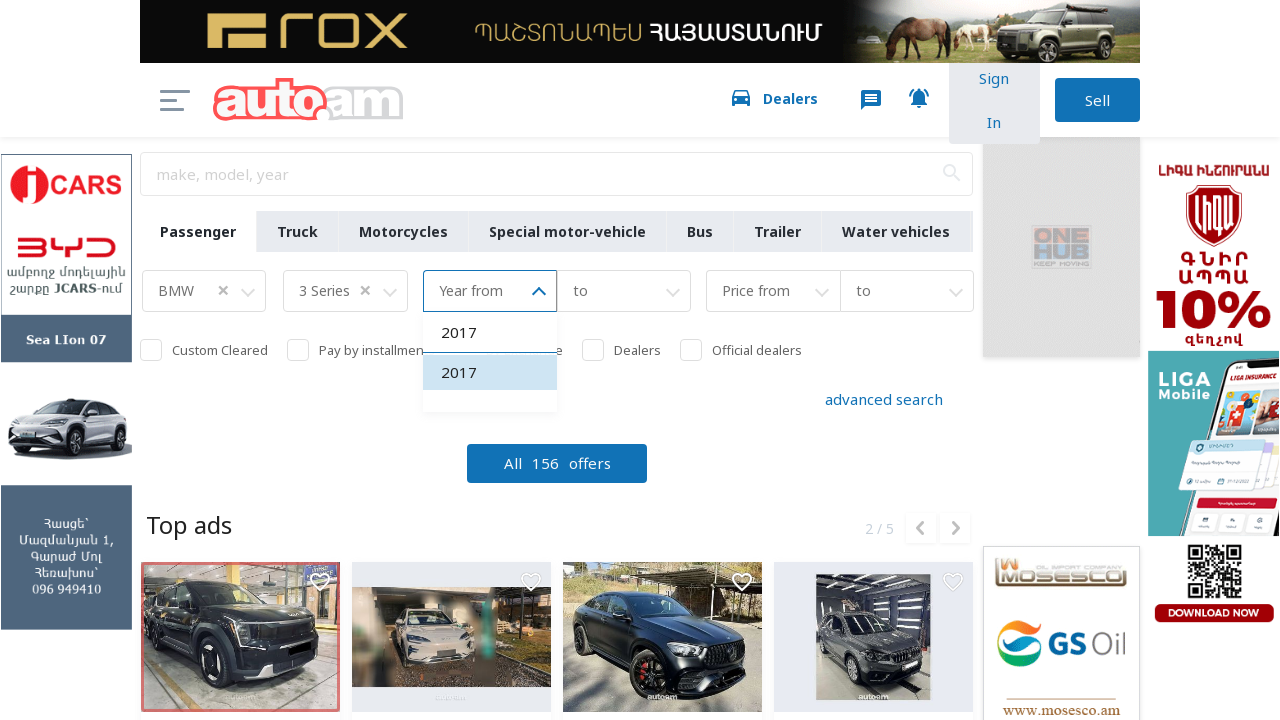

Pressed Enter to select 2017 as year from
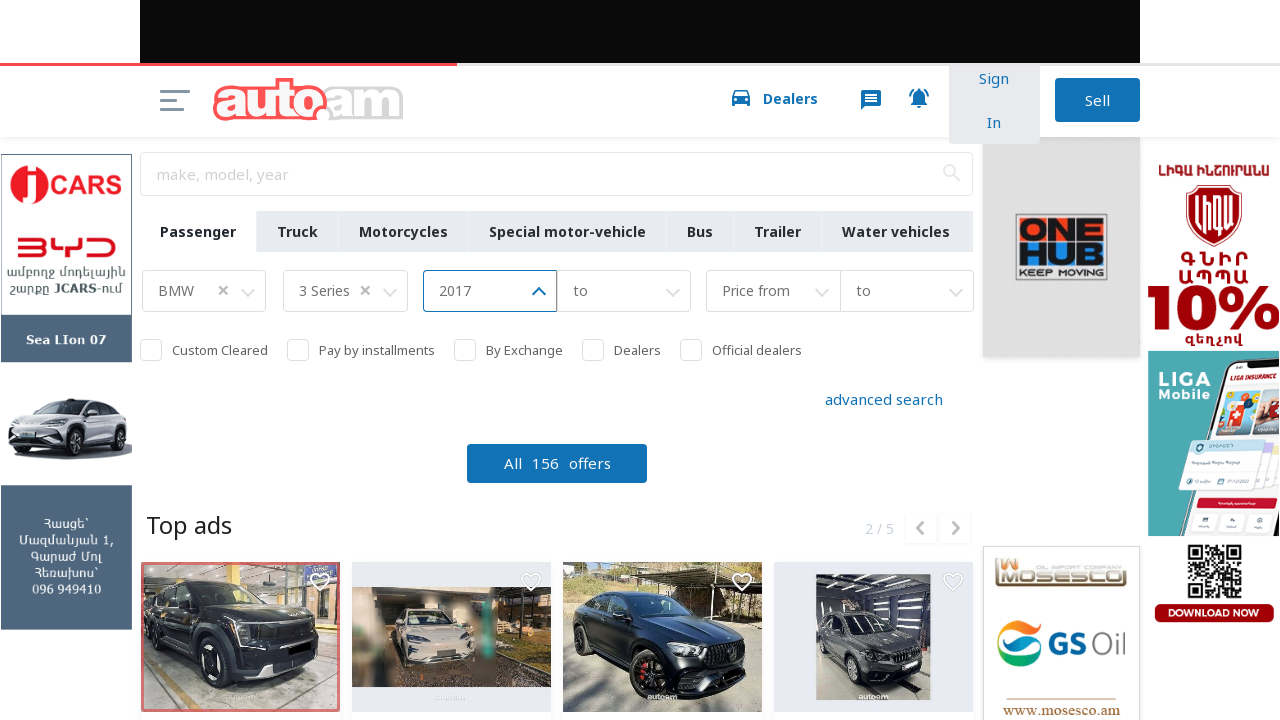

Clicked on 'year to' dropdown (4th select2 element) at (624, 293) on .select2-selection__rendered >> nth=3
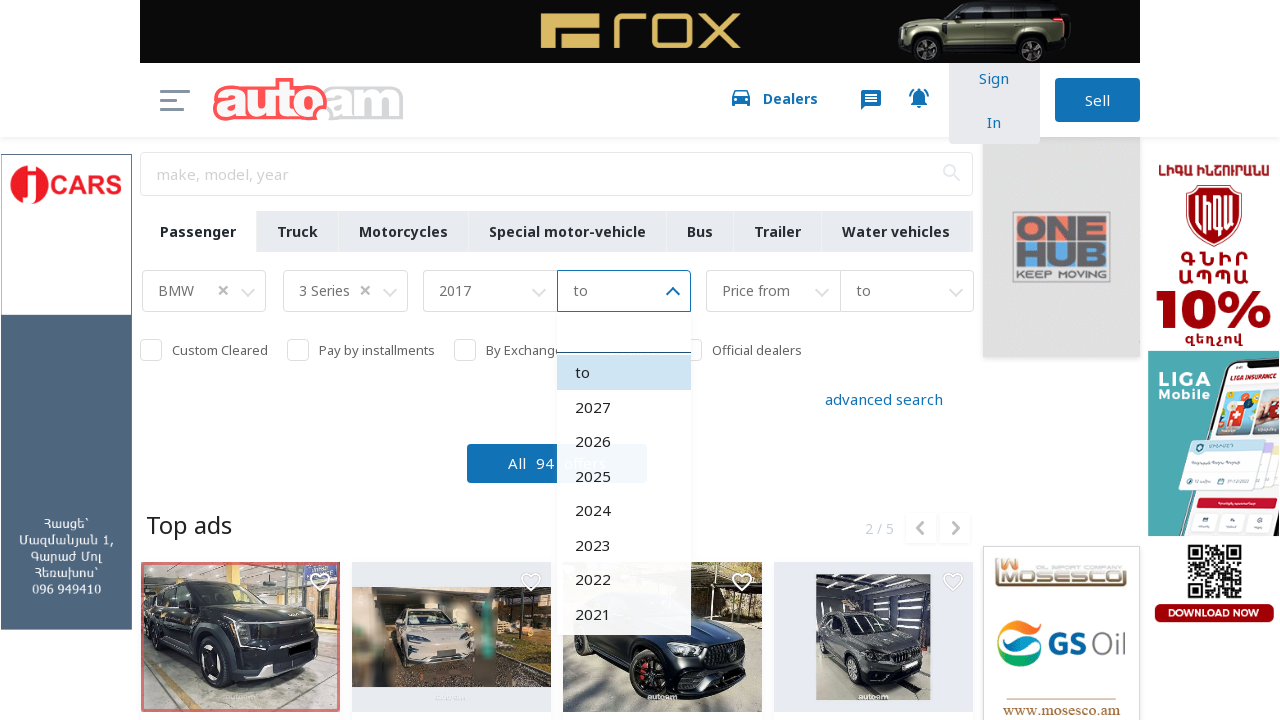

Typed '2023' in year to search field on .select2-search__field
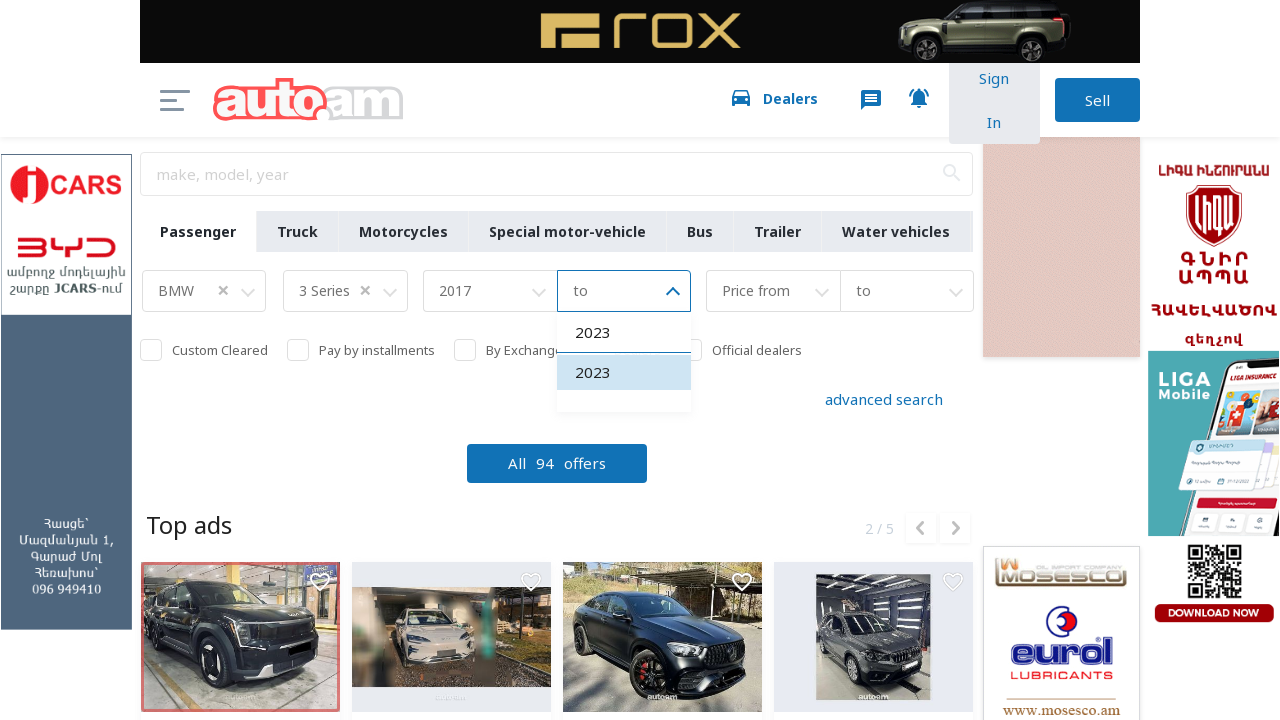

Pressed Enter to select 2023 as year to
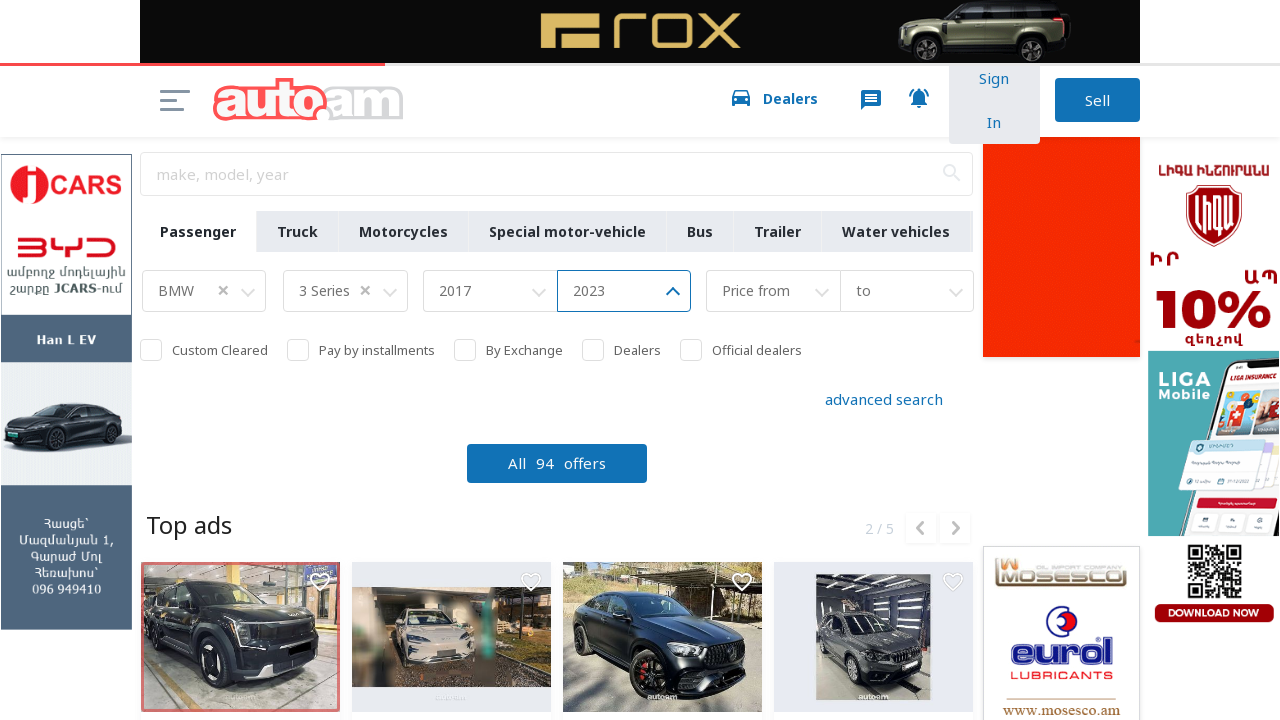

Waited 2 seconds for filters to process
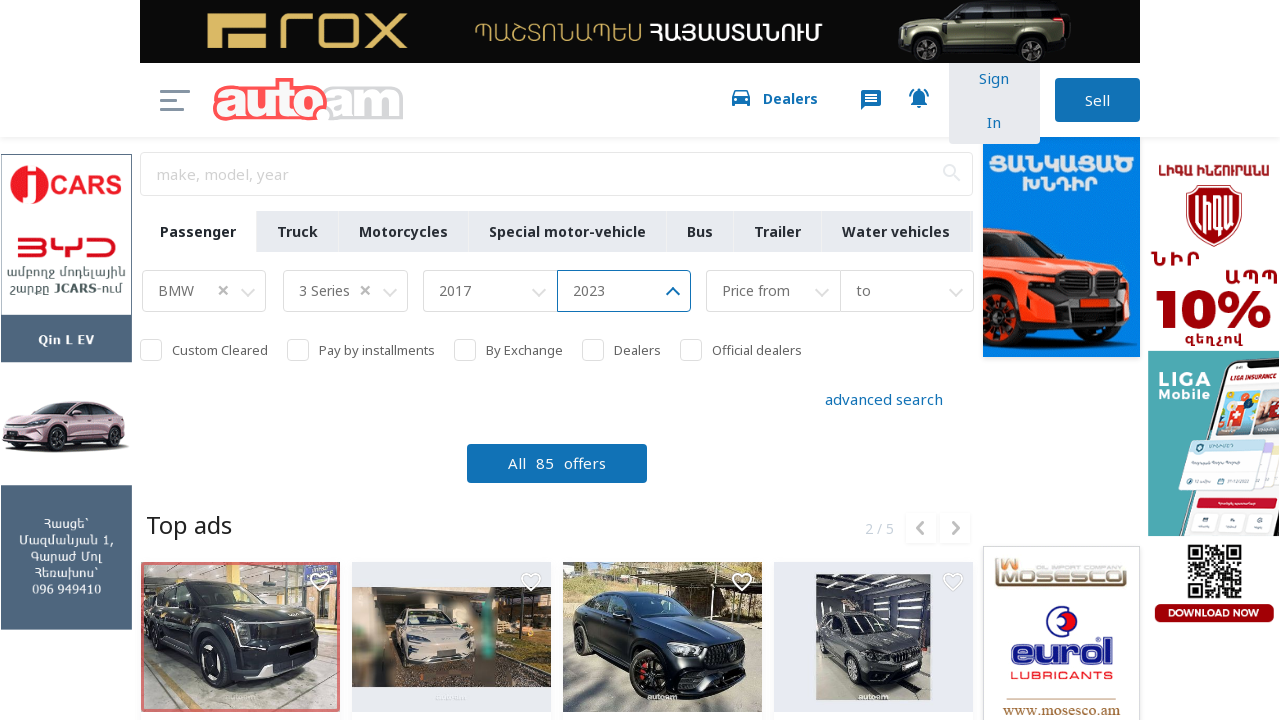

Clicked the 3rd lever toggle switch at (151, 350) on .lever >> nth=2
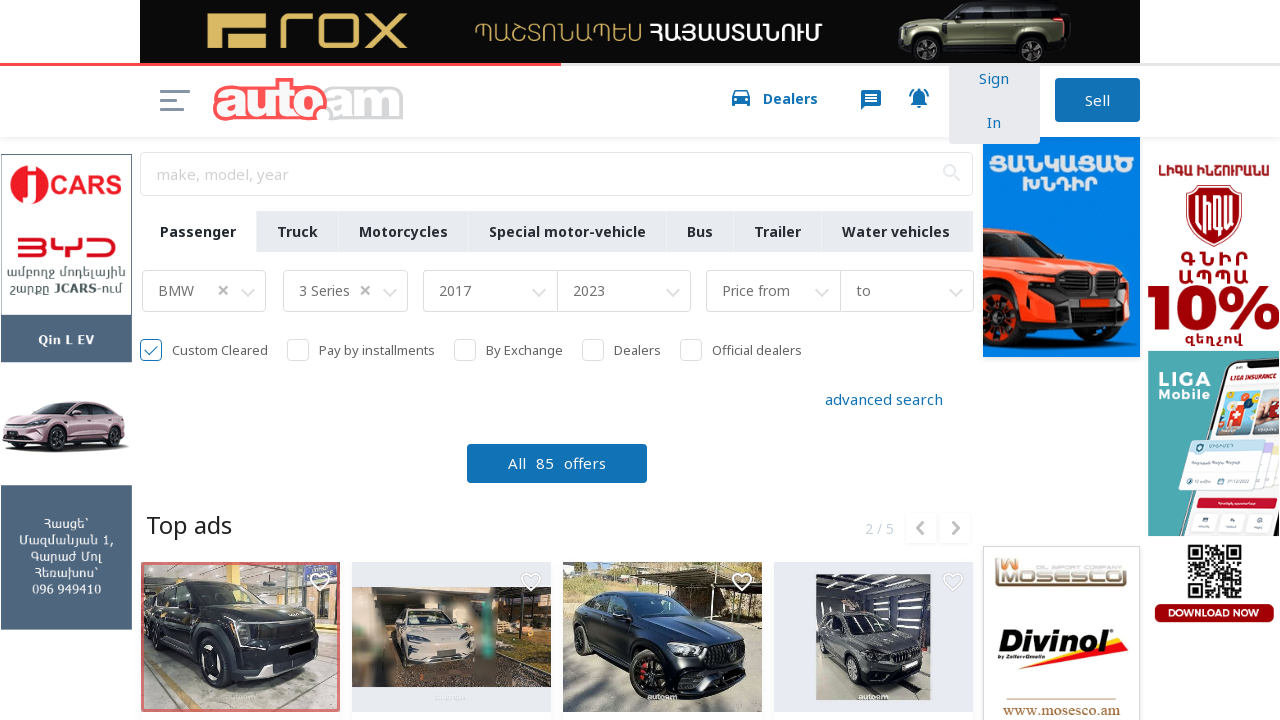

Clicked the search button to submit car search at (557, 463) on #search-btn
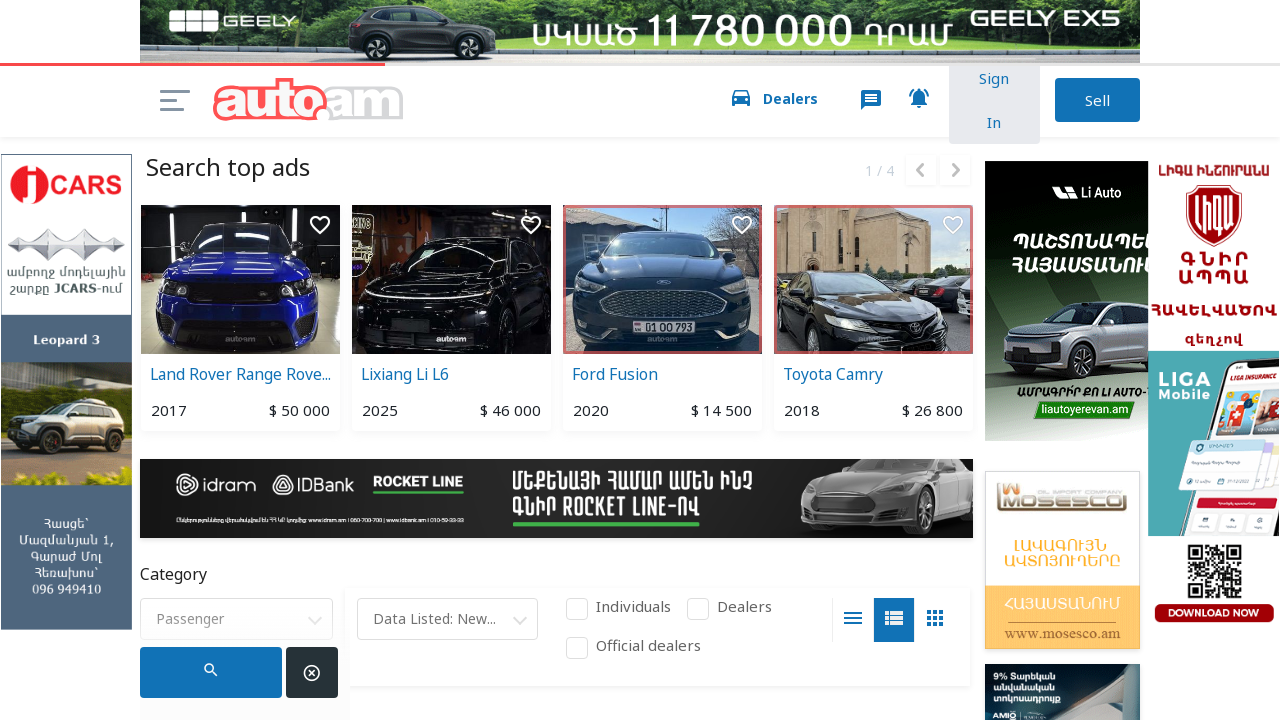

Search result container loaded
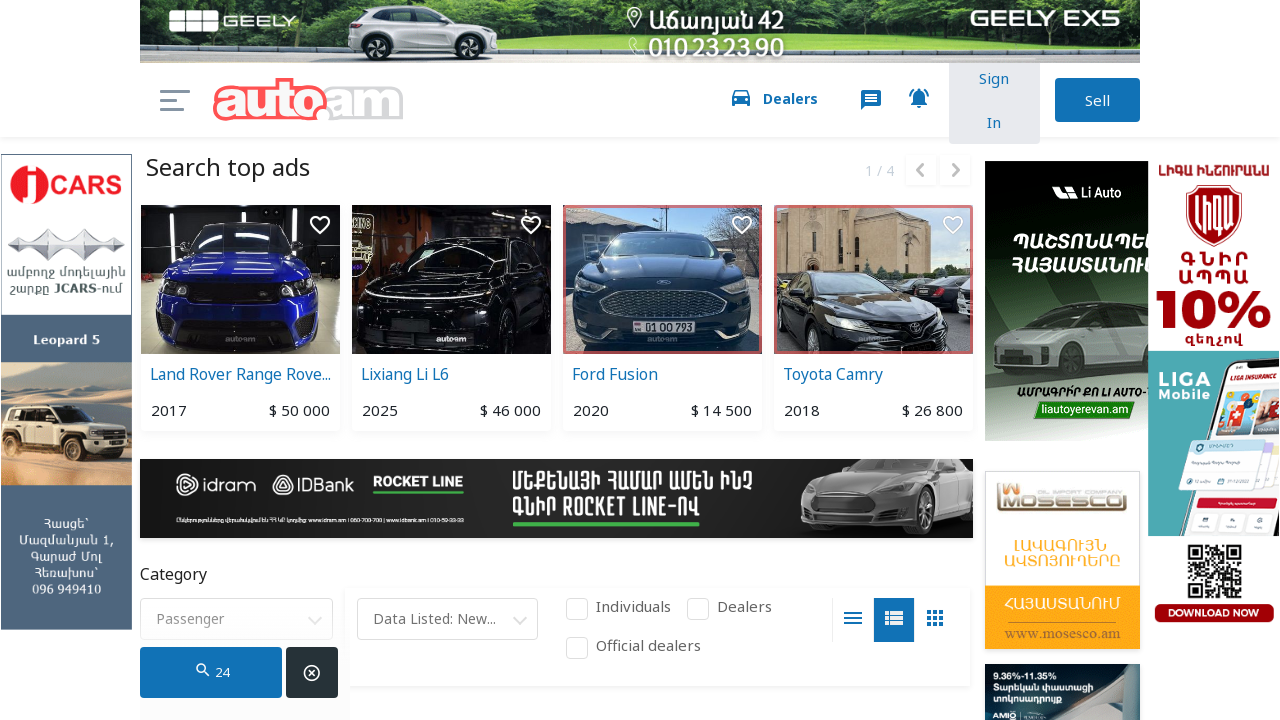

Car result cards loaded, search completed successfully
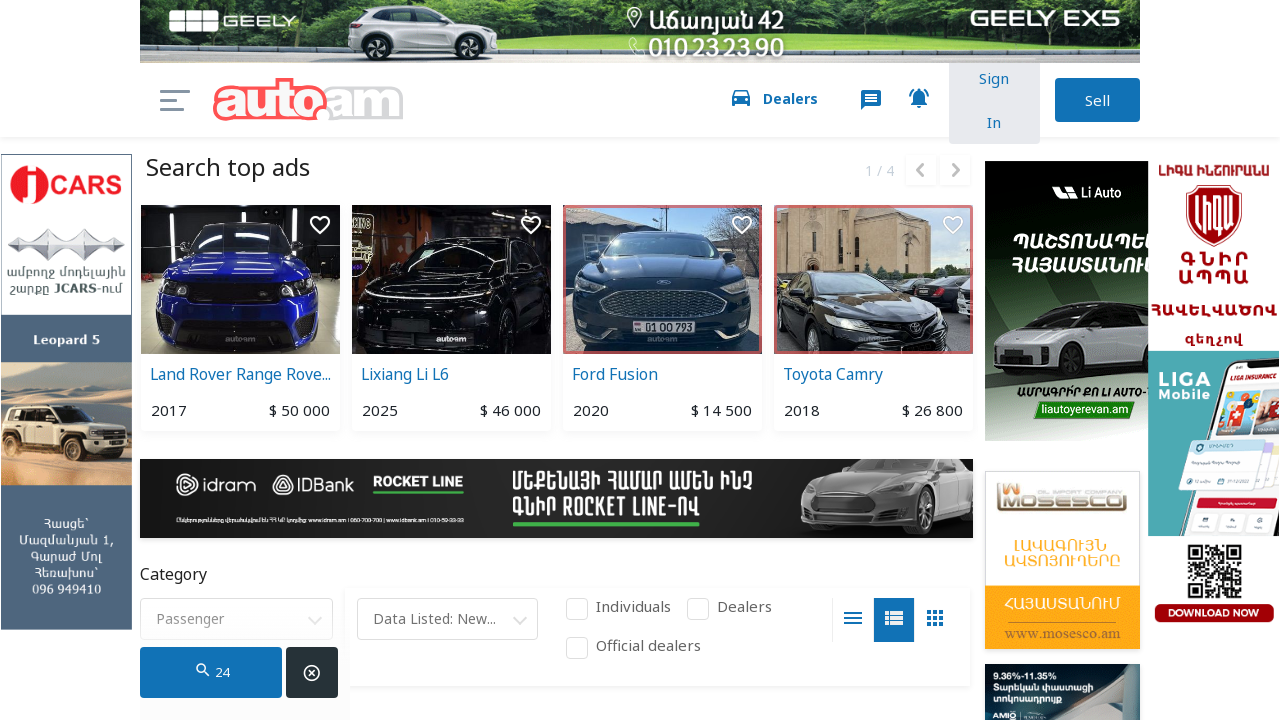

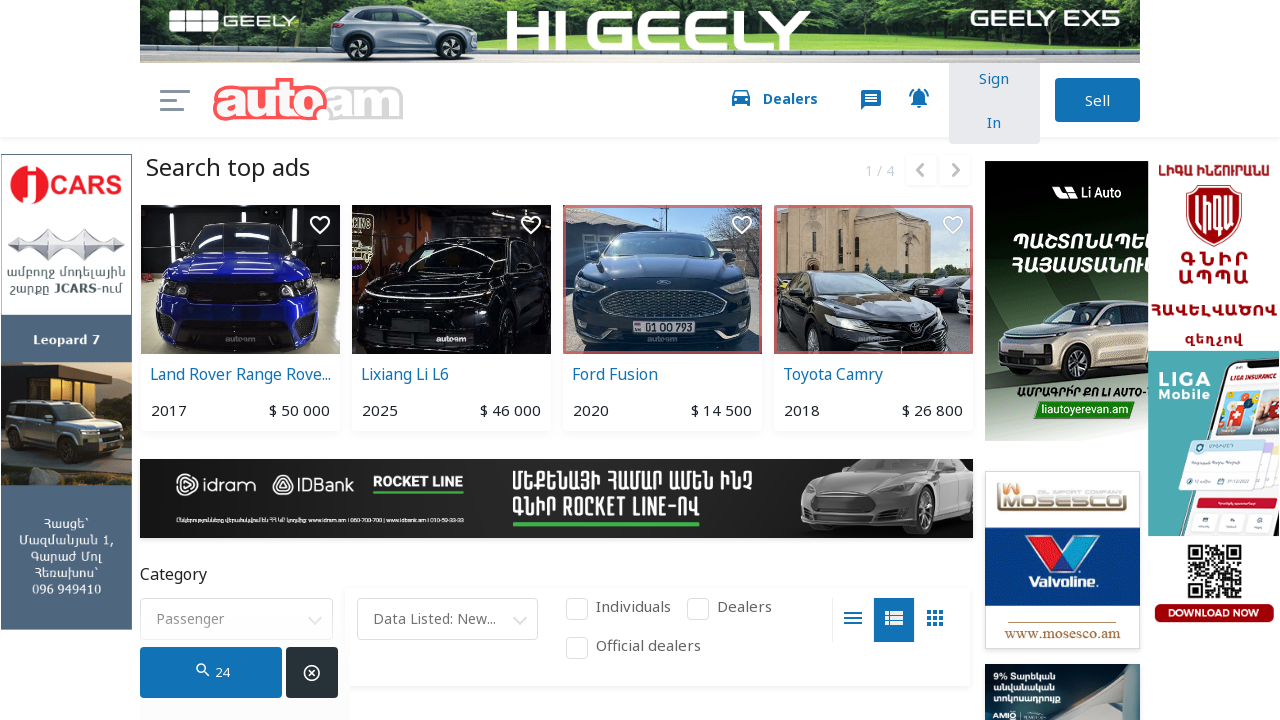